Tests the Medicare PTP code lookup functionality by accepting the license agreement, entering a procedure code in the search field, submitting the search, and verifying results are displayed in a data table.

Starting URL: https://www.cgsmedicare.com/medicare_dynamic/j15/ptpb/ptp/ptp.aspx

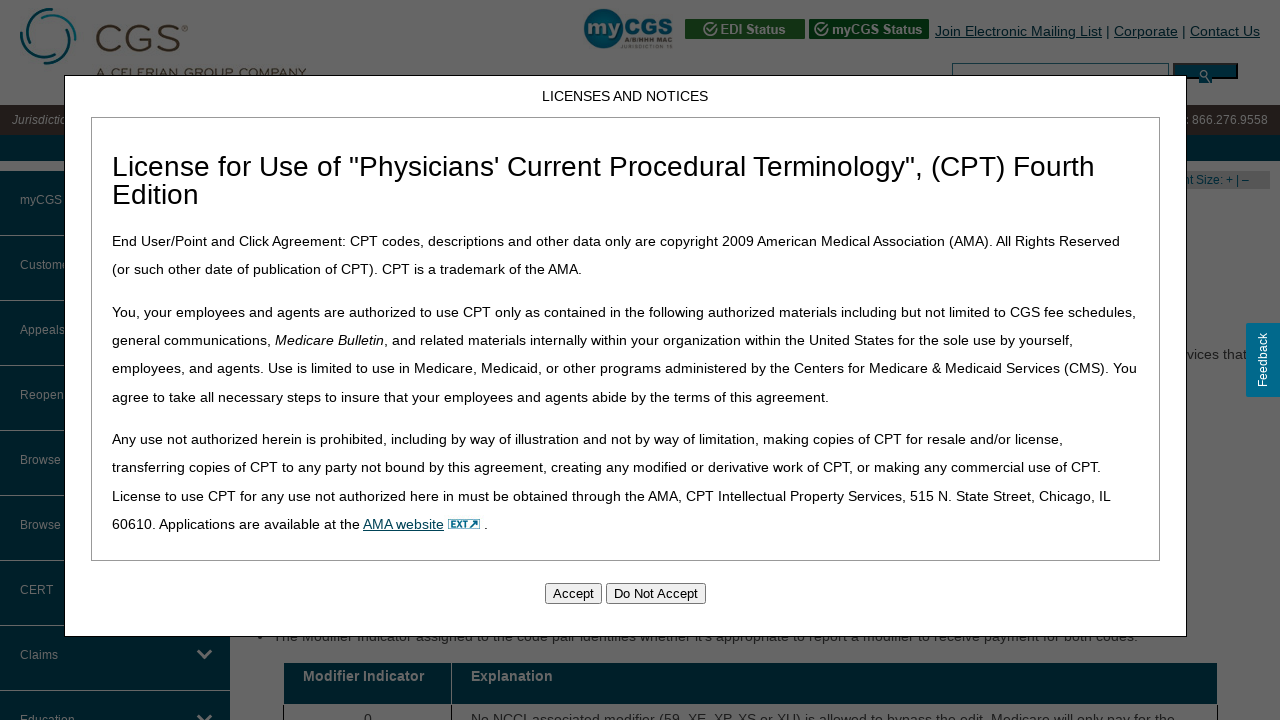

Waited for license agreement accept button to appear
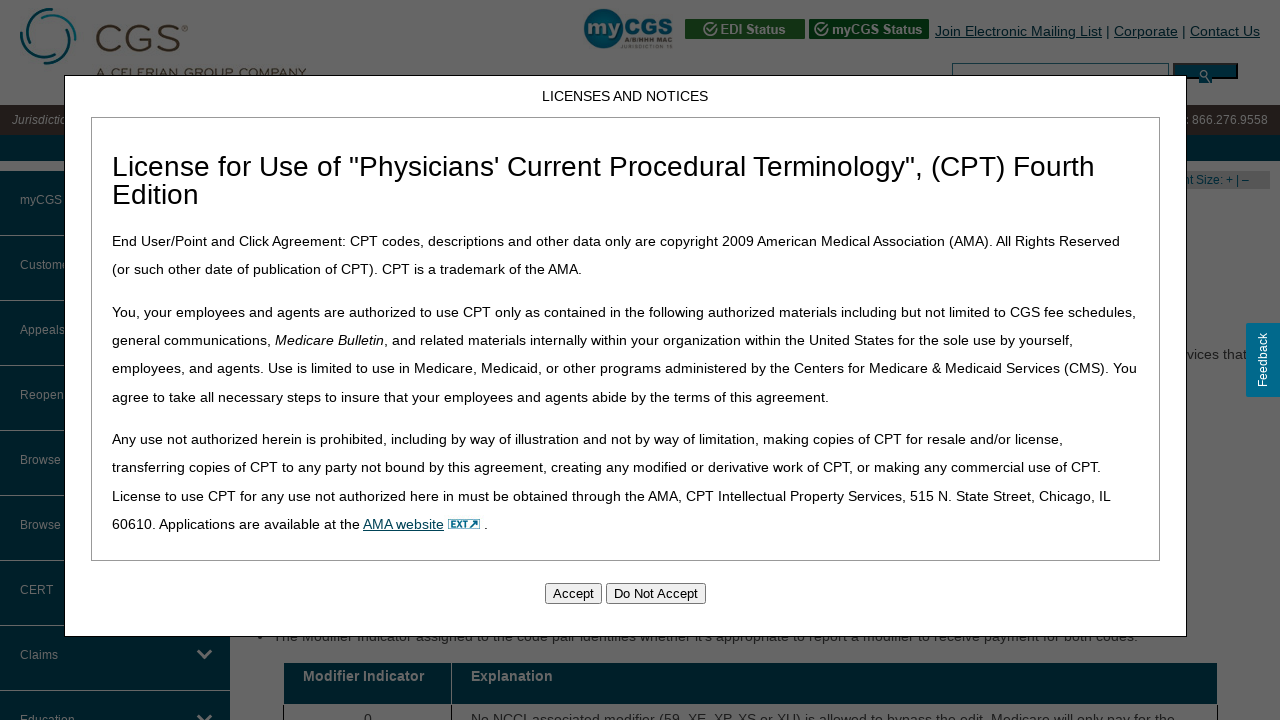

Clicked accept button to accept license agreement at (573, 593) on #Accept
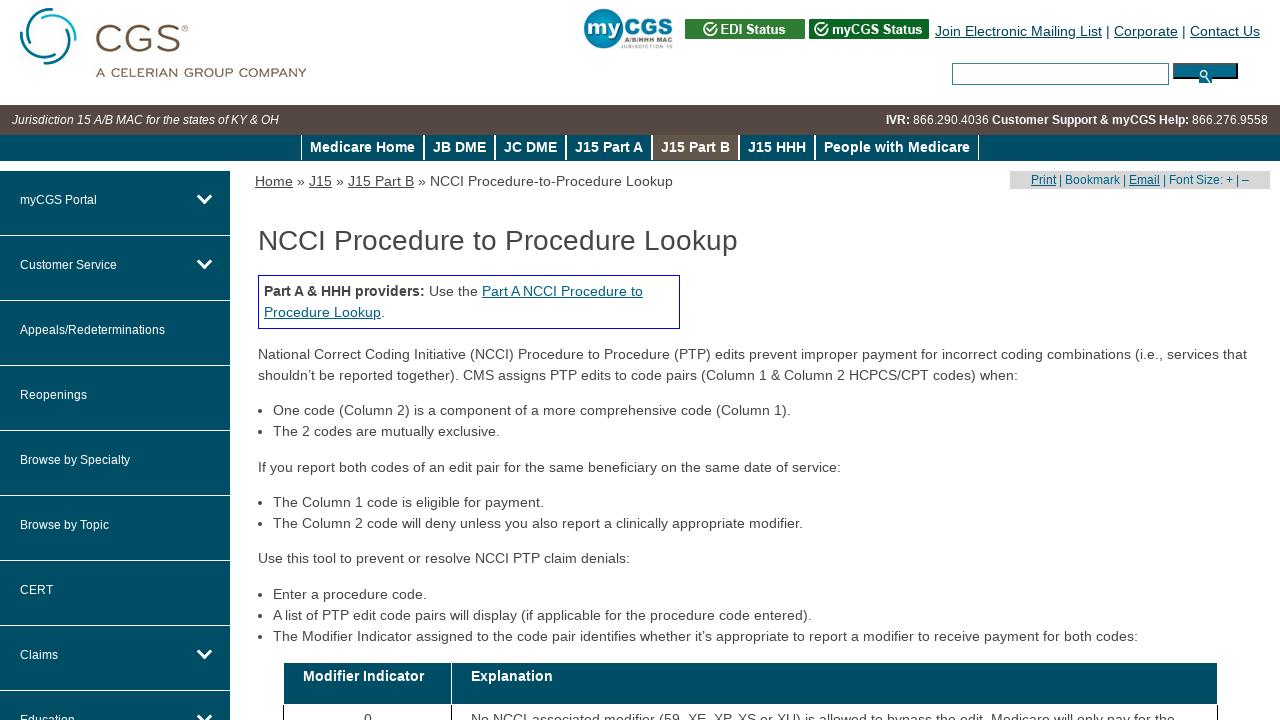

Waited for procedure code search field to be ready
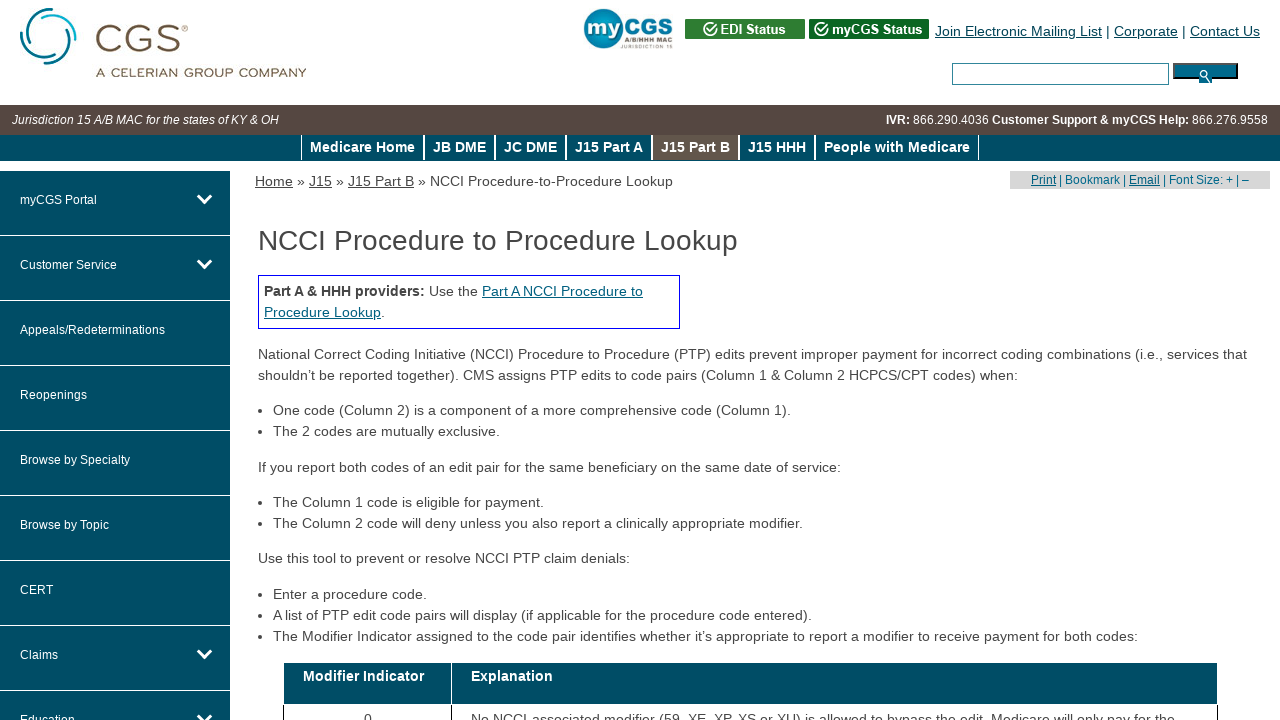

Entered procedure code '99213' in search field on input[name='txtProcCode']
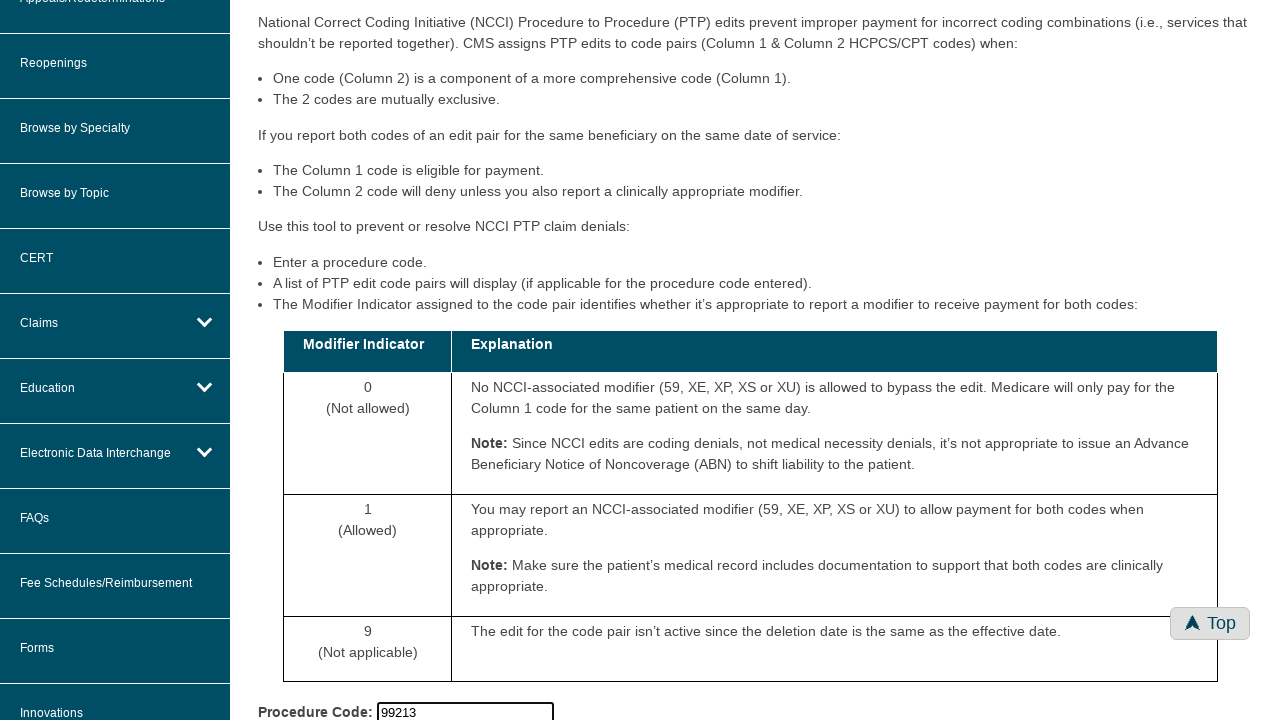

Clicked search button to submit procedure code lookup at (300, 361) on input[name='Button1']
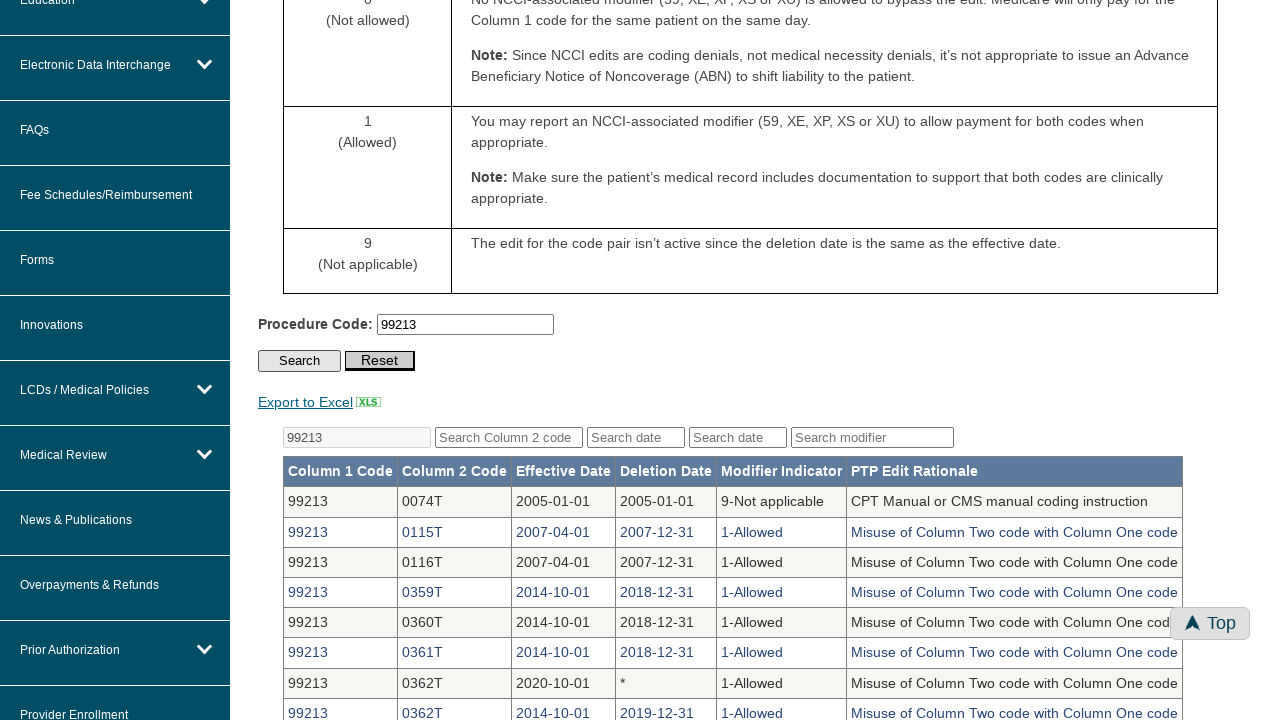

Verified results data table appeared with lookup results
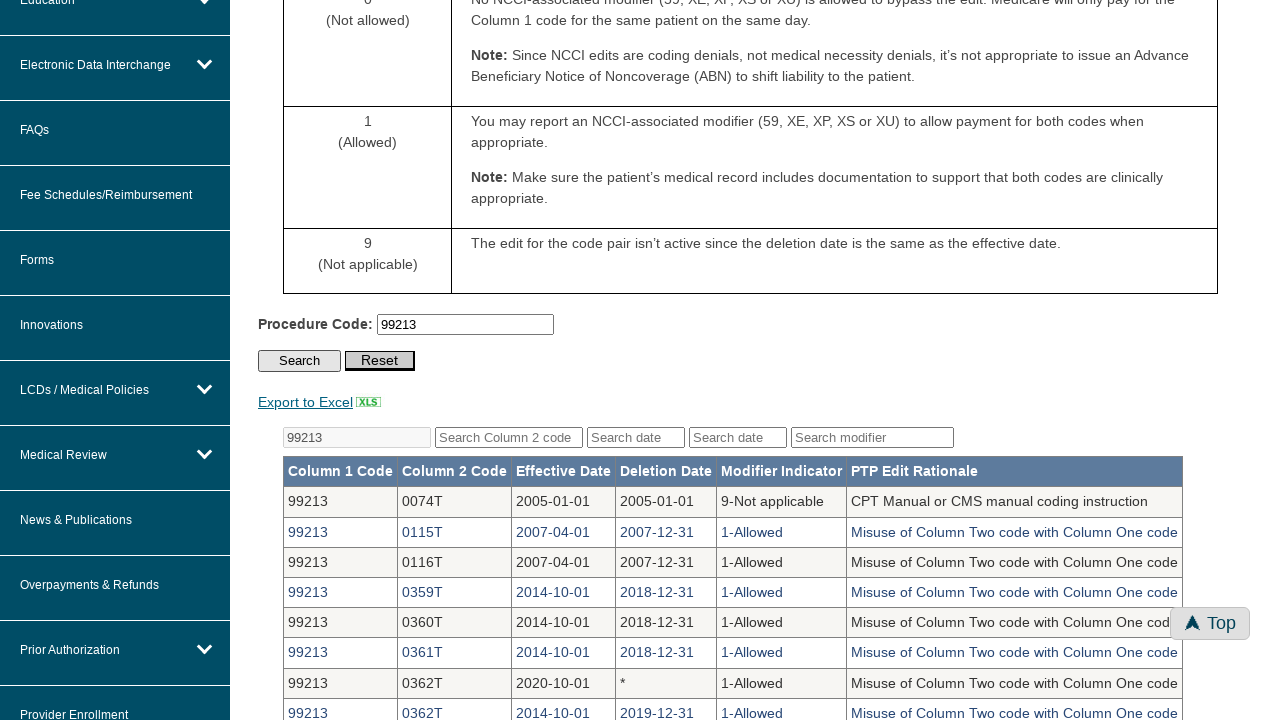

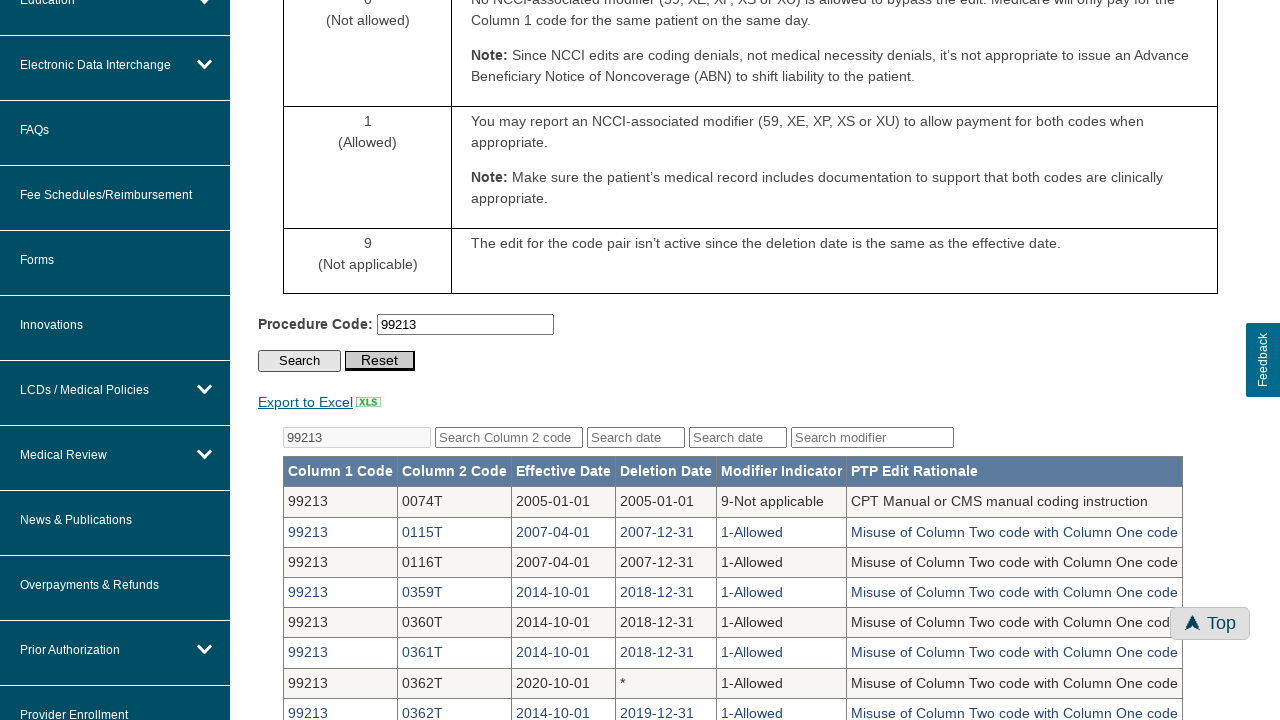